Tests checkbox functionality by selecting all checkboxes on the page that are not already selected

Starting URL: https://the-internet.herokuapp.com/checkboxes

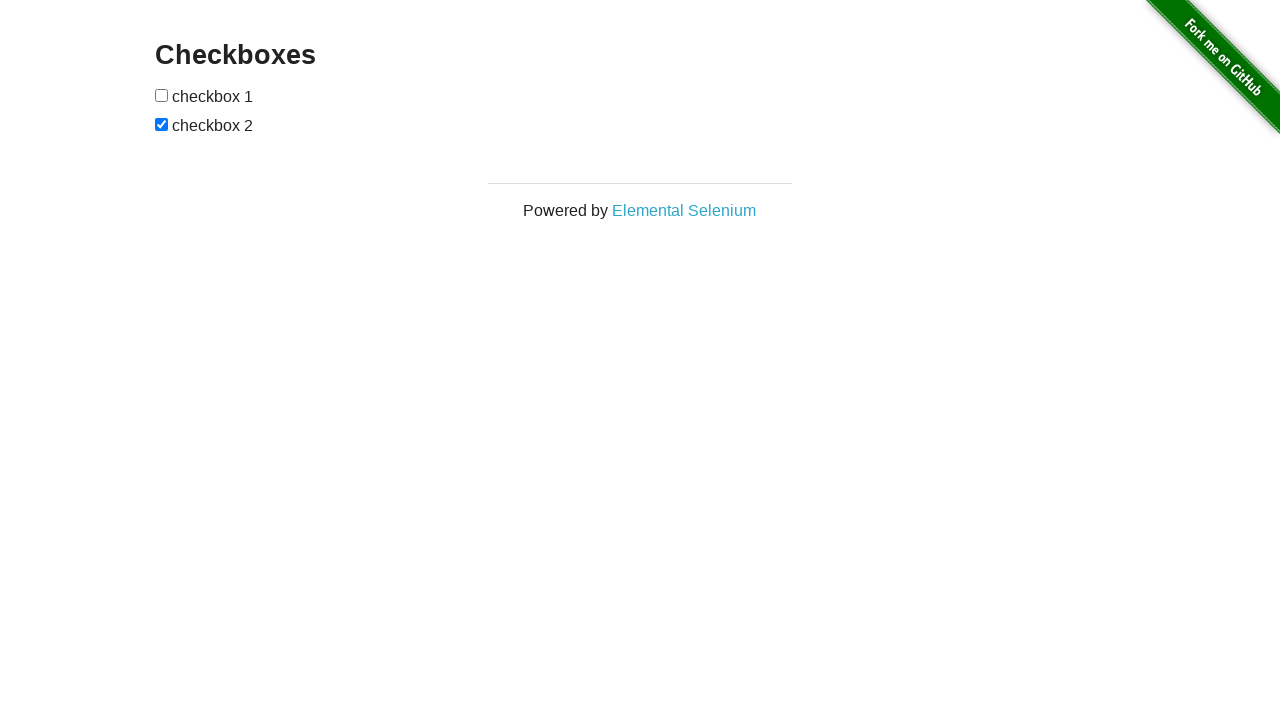

Waited for checkboxes to be visible on the page
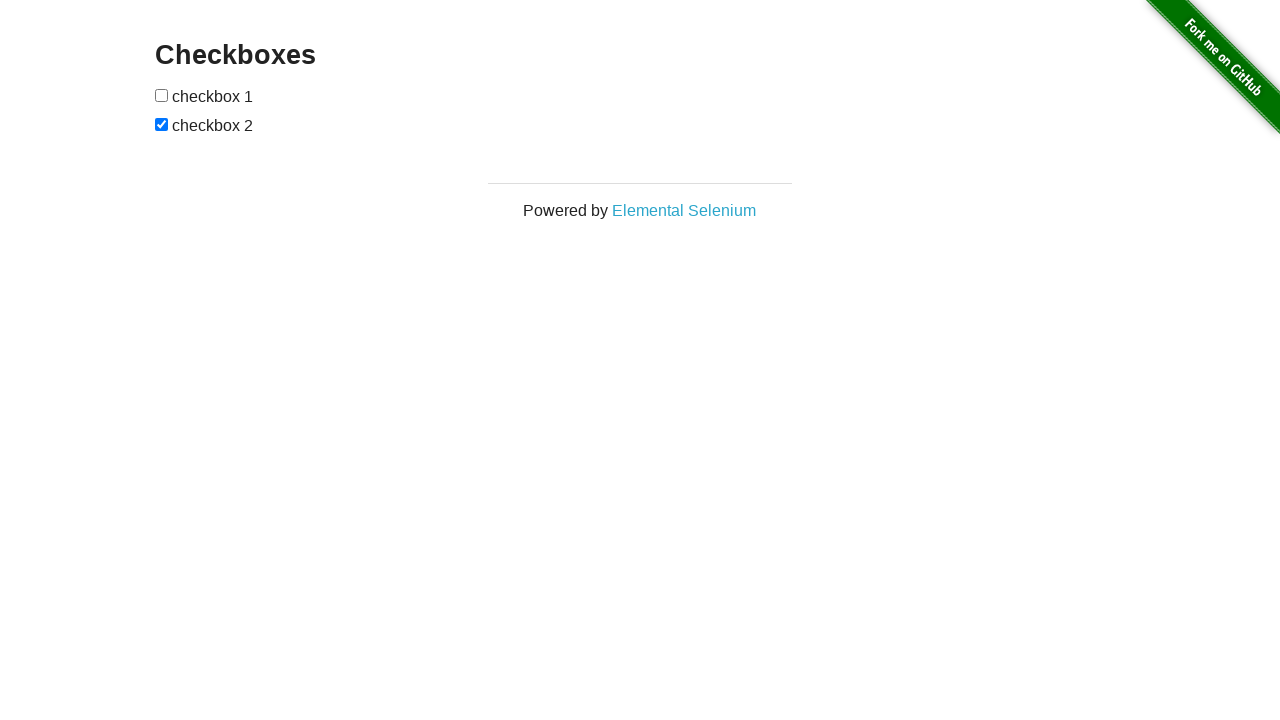

Located all checkboxes on the page
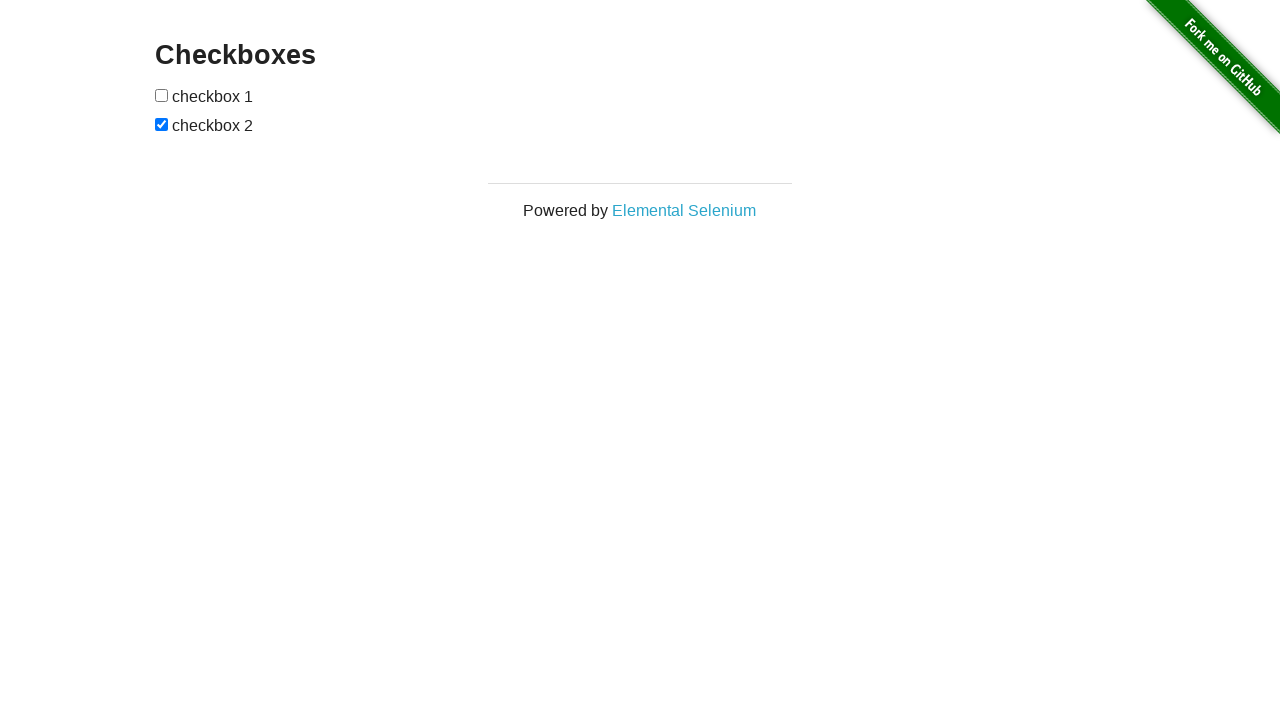

Found 2 checkboxes on the page
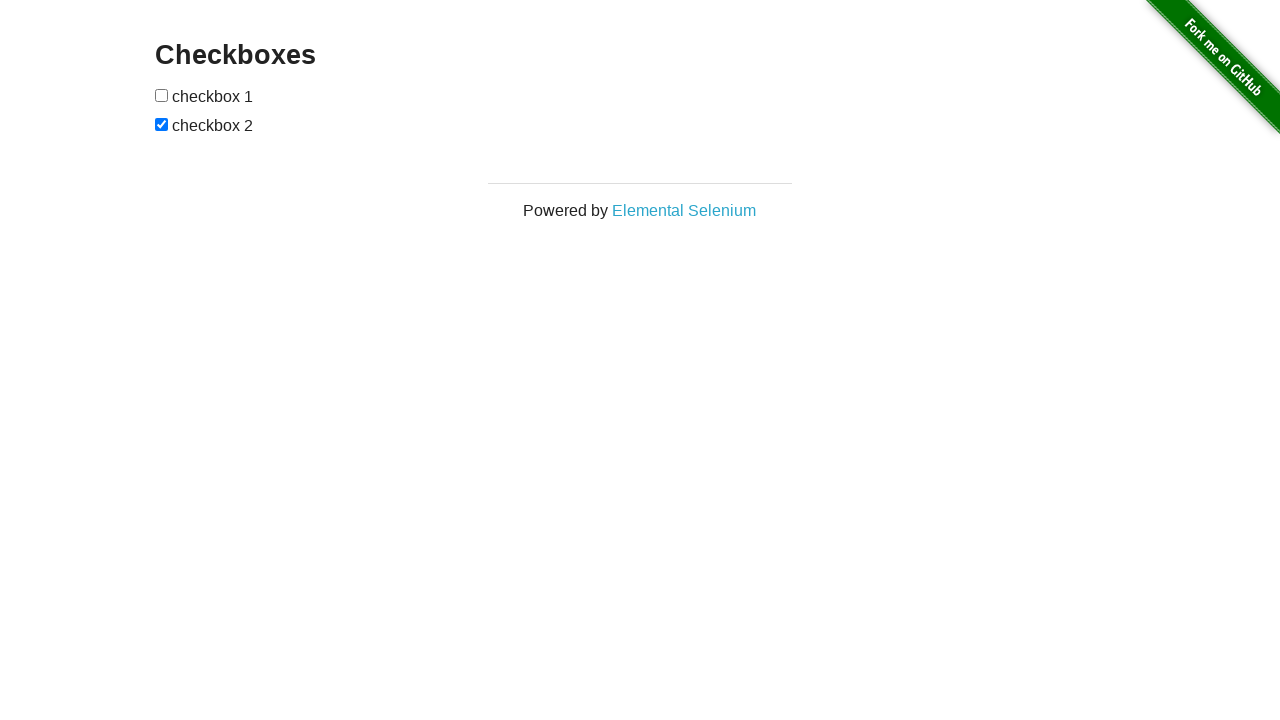

Retrieved checkbox 1 of 2
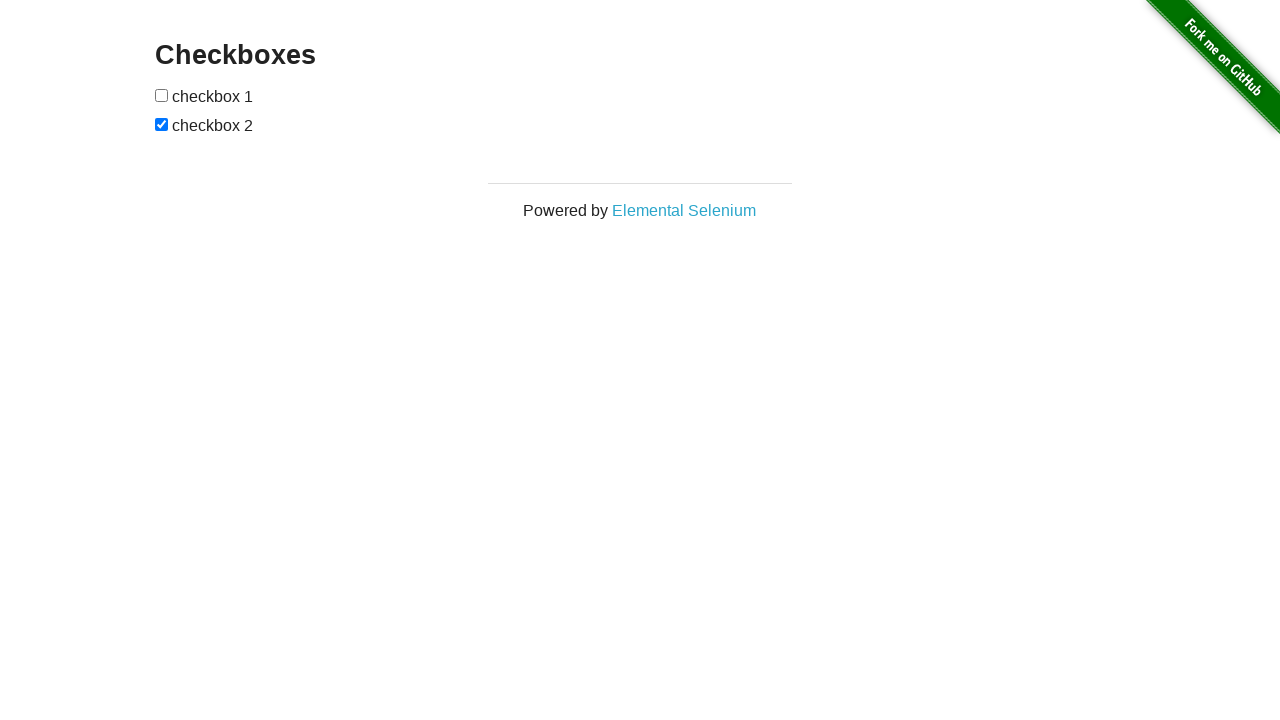

Clicked unchecked checkbox 1 to select it at (162, 95) on input[type='checkbox'] >> nth=0
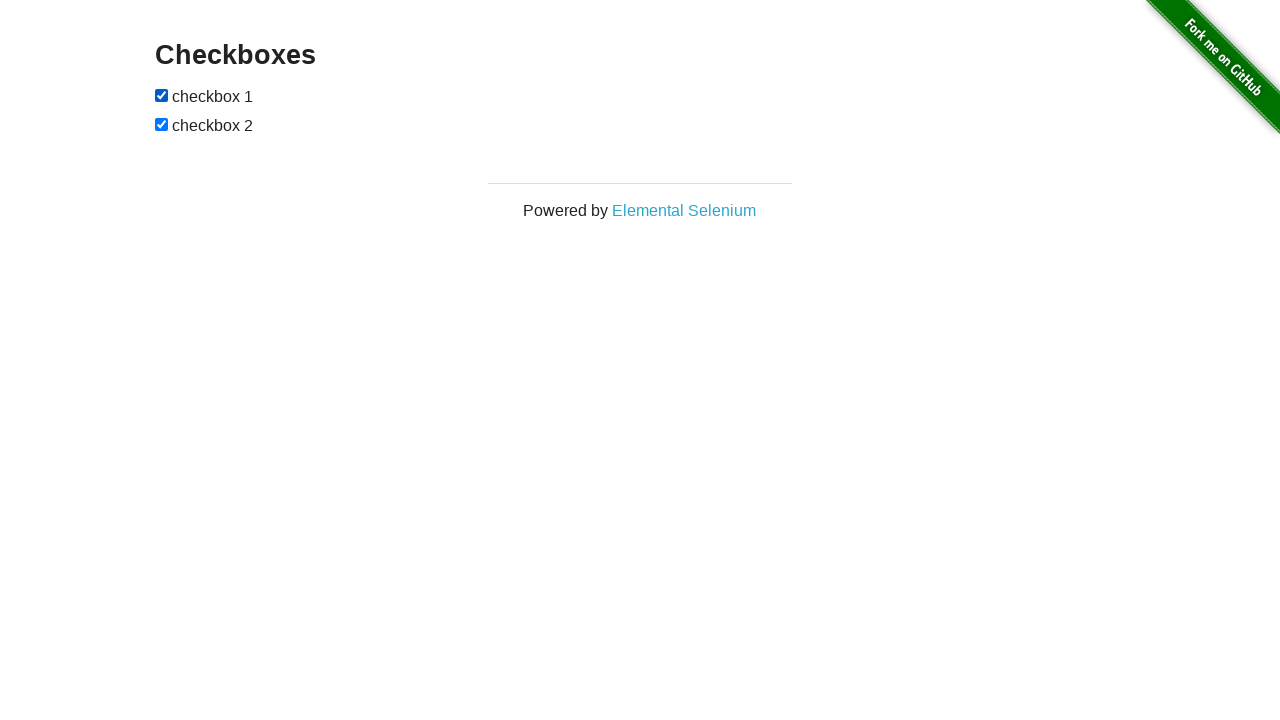

Retrieved checkbox 2 of 2
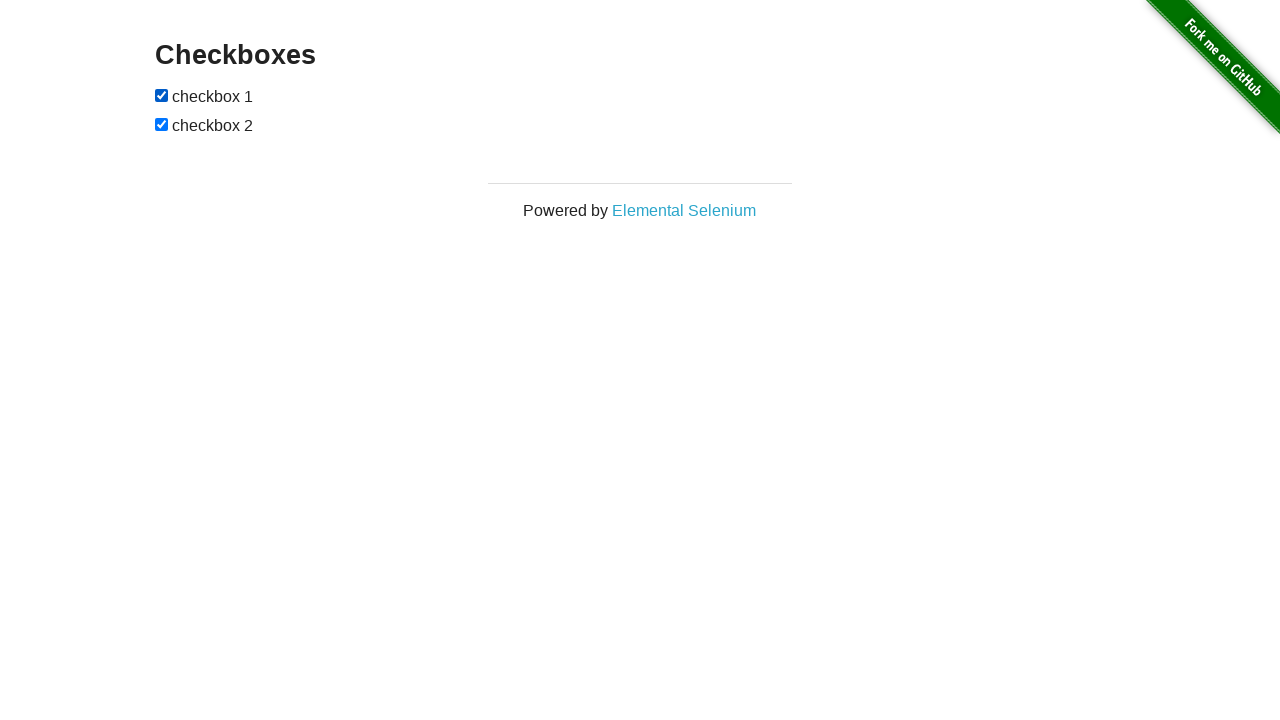

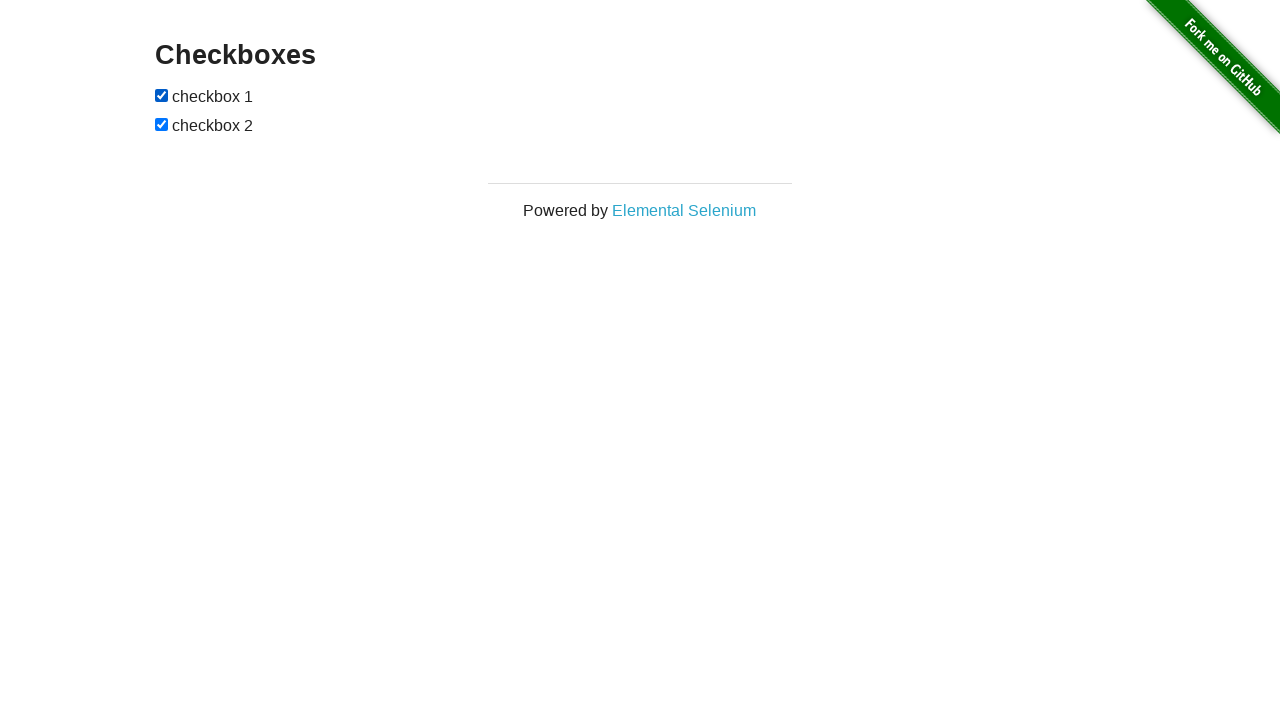